Tests the search functionality on an e-commerce playground site by searching for "laptops" and interacting with the search results page keywords field

Starting URL: https://ecommerce-playground.lambdatest.io/

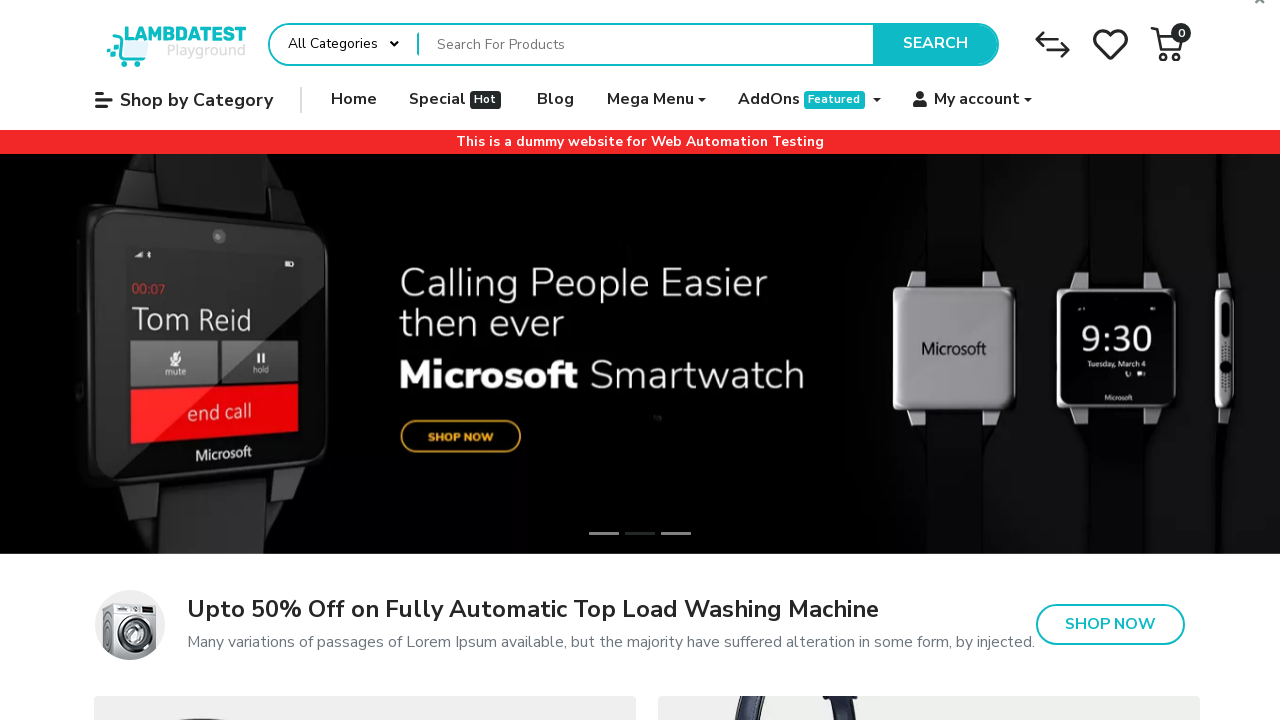

Clicked on the search textbox at (646, 44) on internal:role=textbox[name="Search For Products"i]
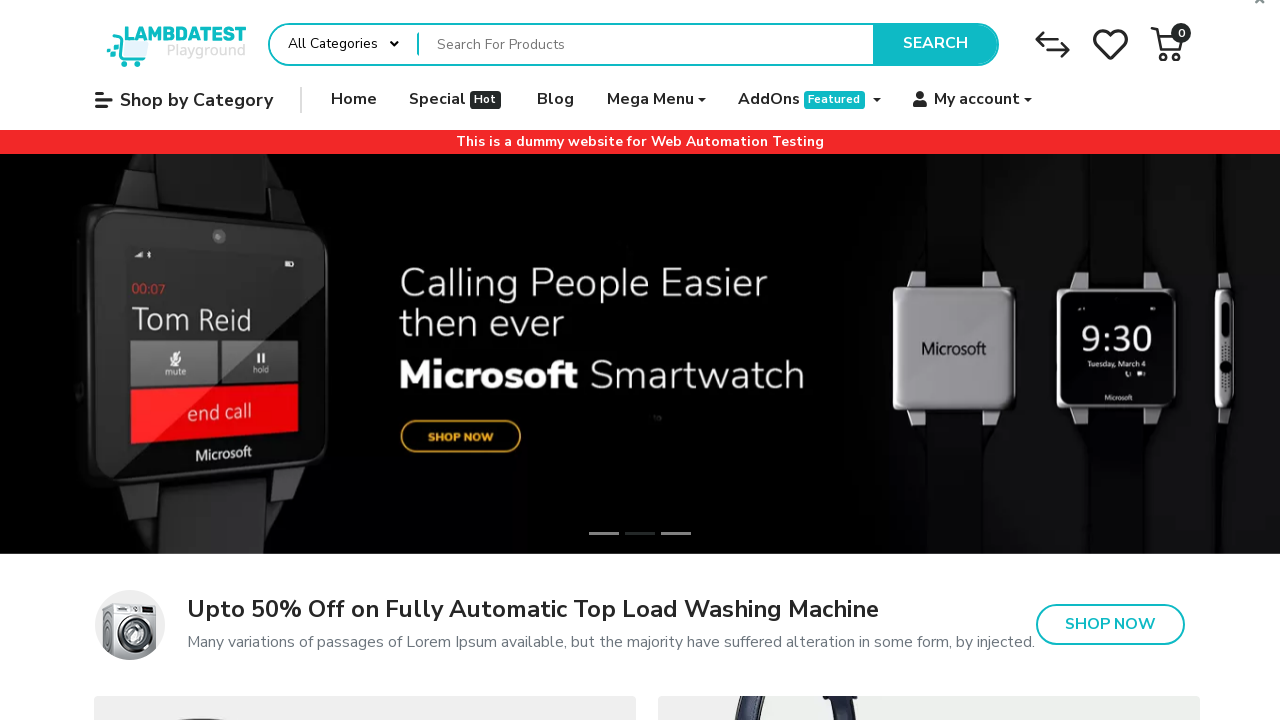

Filled search textbox with 'laptops' on internal:role=textbox[name="Search For Products"i]
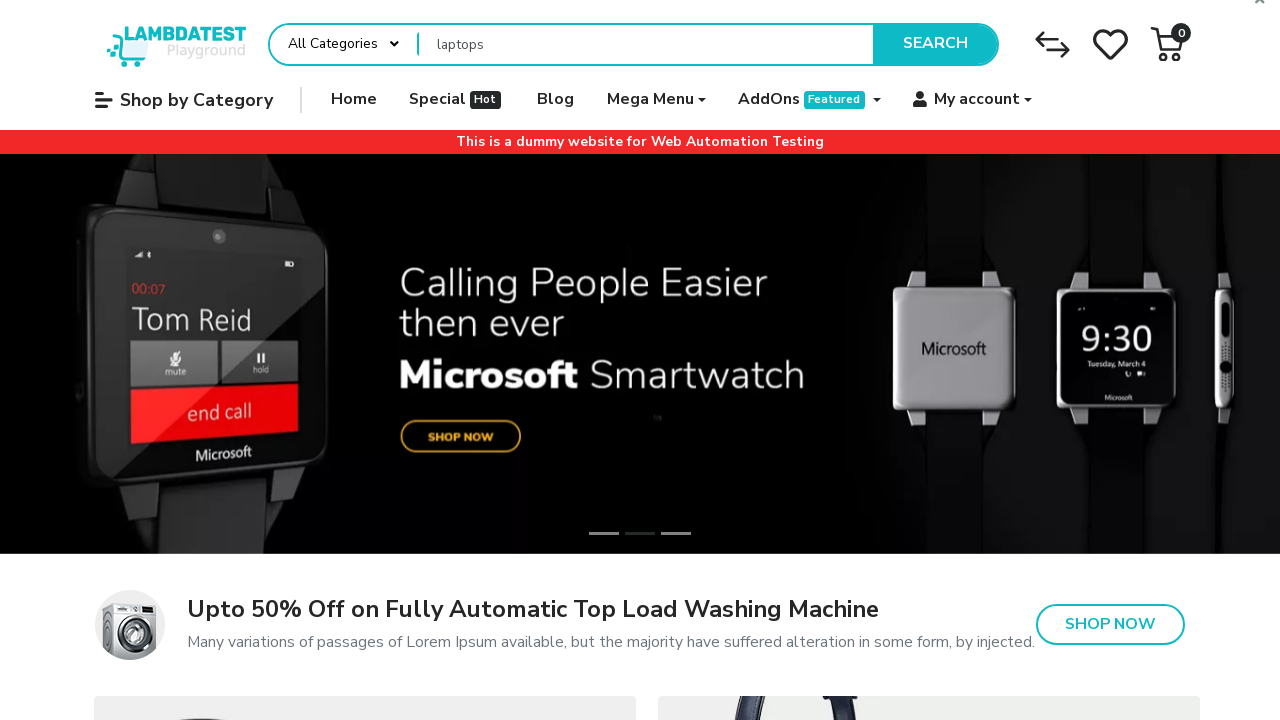

Pressed Enter to submit the search for laptops on internal:role=textbox[name="Search For Products"i]
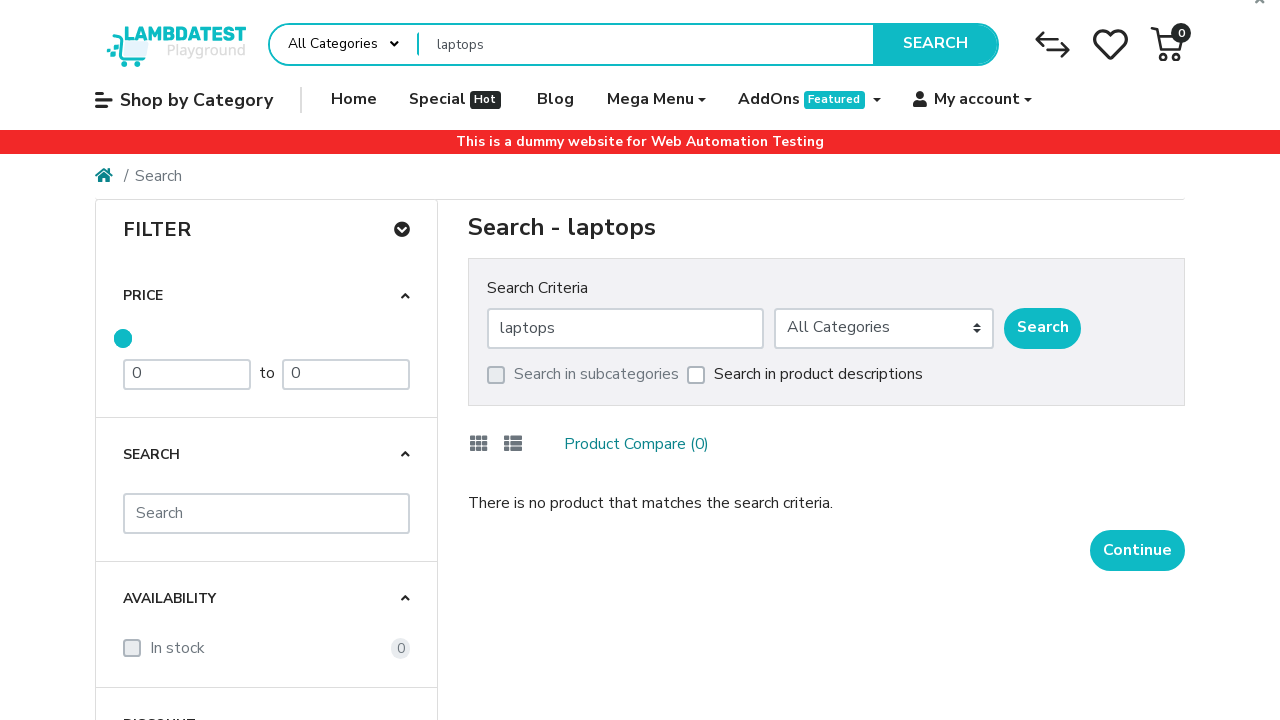

Clicked on the Keywords placeholder field at (626, 328) on internal:attr=[placeholder="Keywords"i]
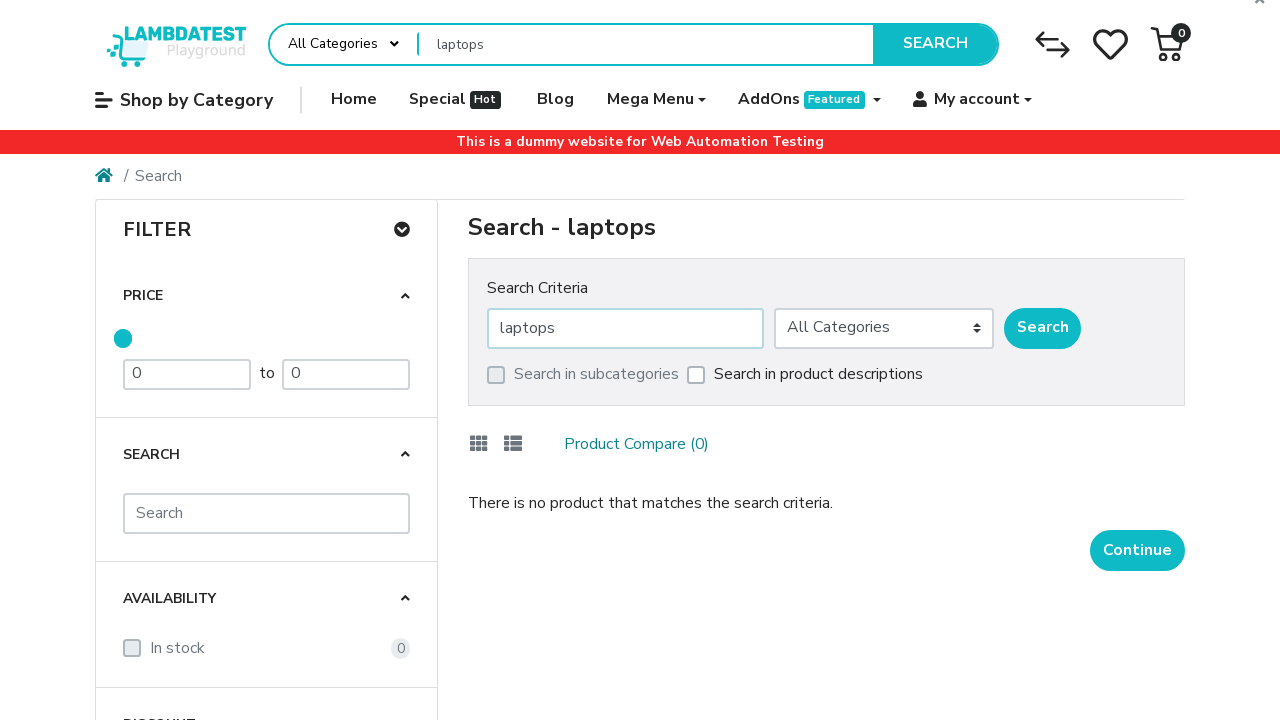

Right-clicked on the Keywords placeholder field at (626, 328) on internal:attr=[placeholder="Keywords"i]
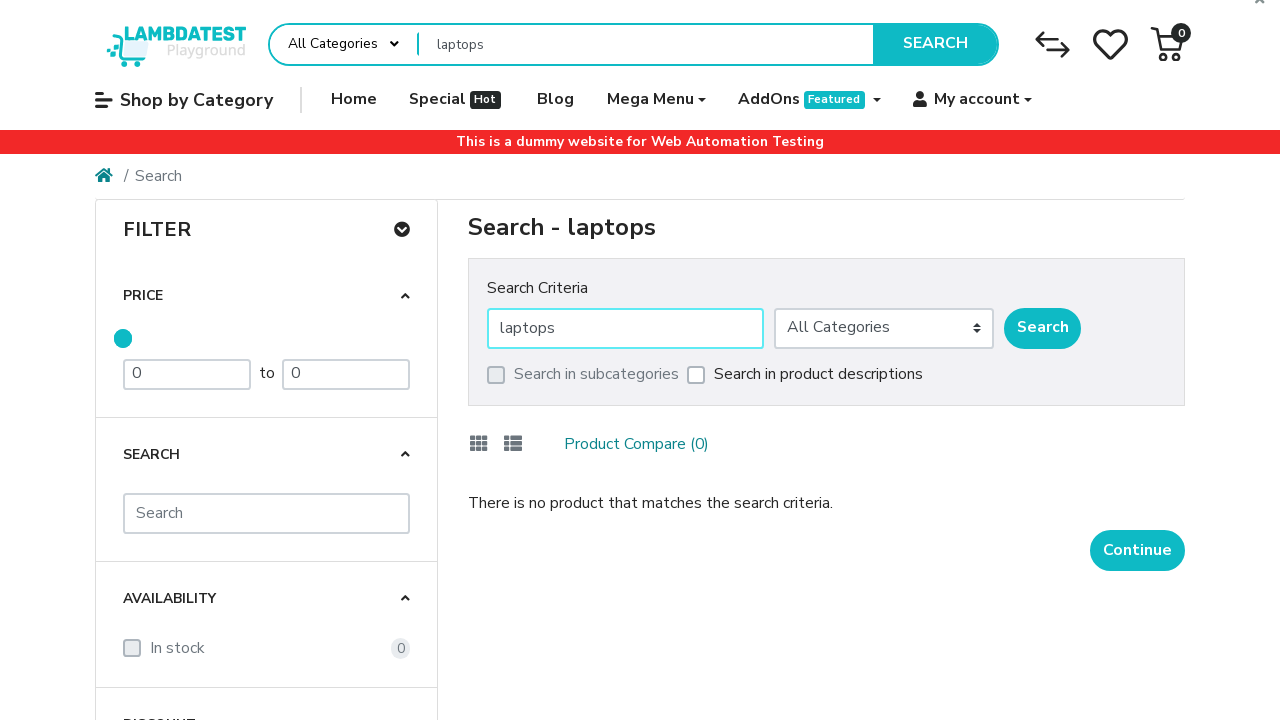

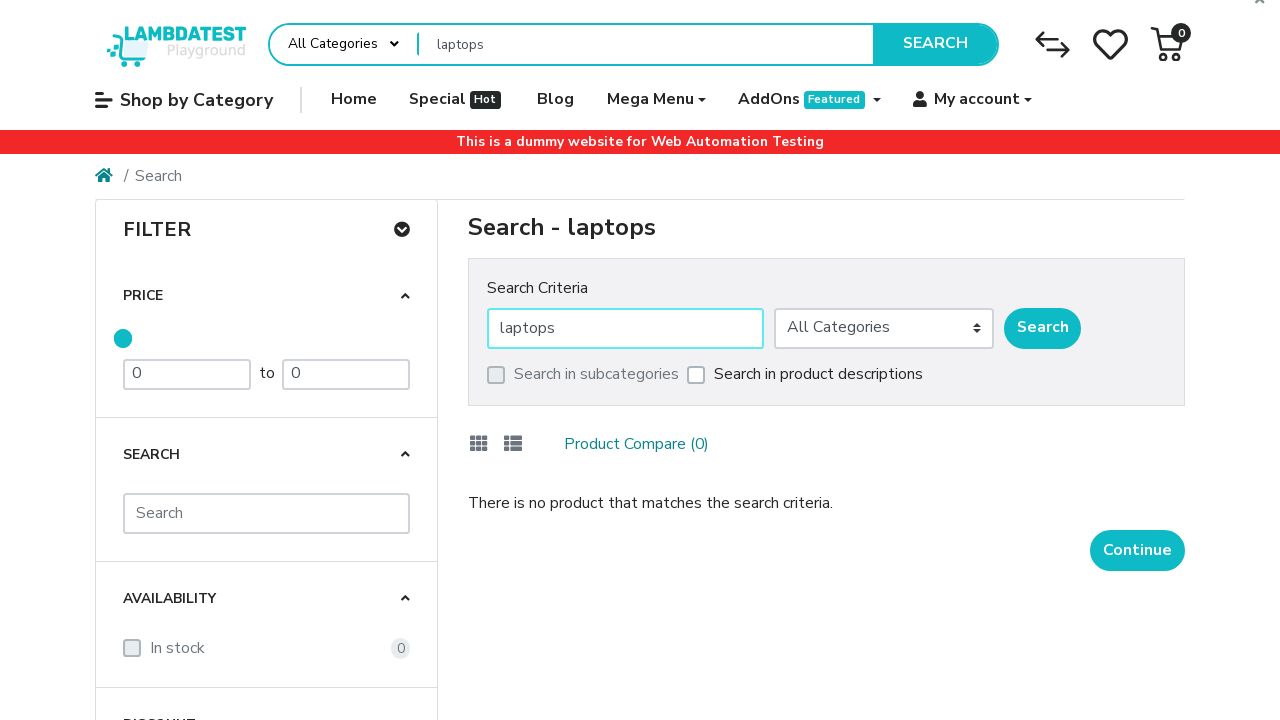